Captures JavaScript errors when clicking a button that triggers an error

Starting URL: https://www.selenium.dev/selenium/web/bidi/logEntryAdded.html

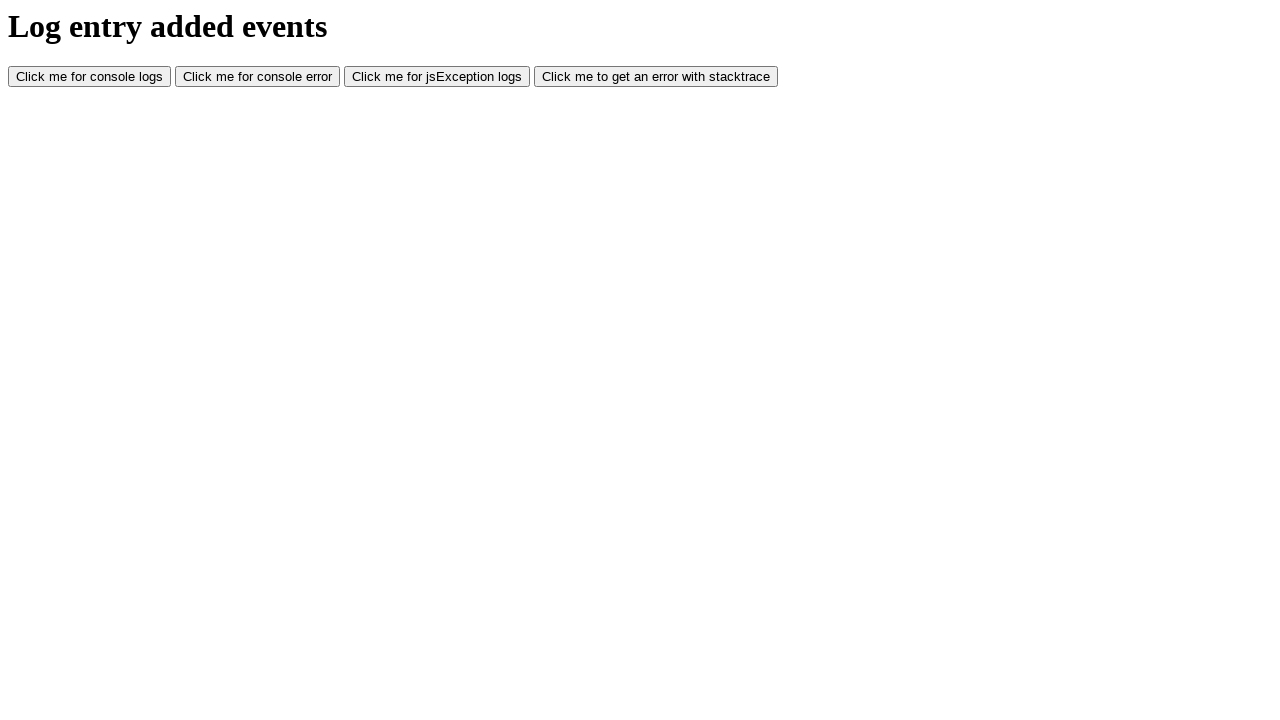

Set up JavaScript error listener
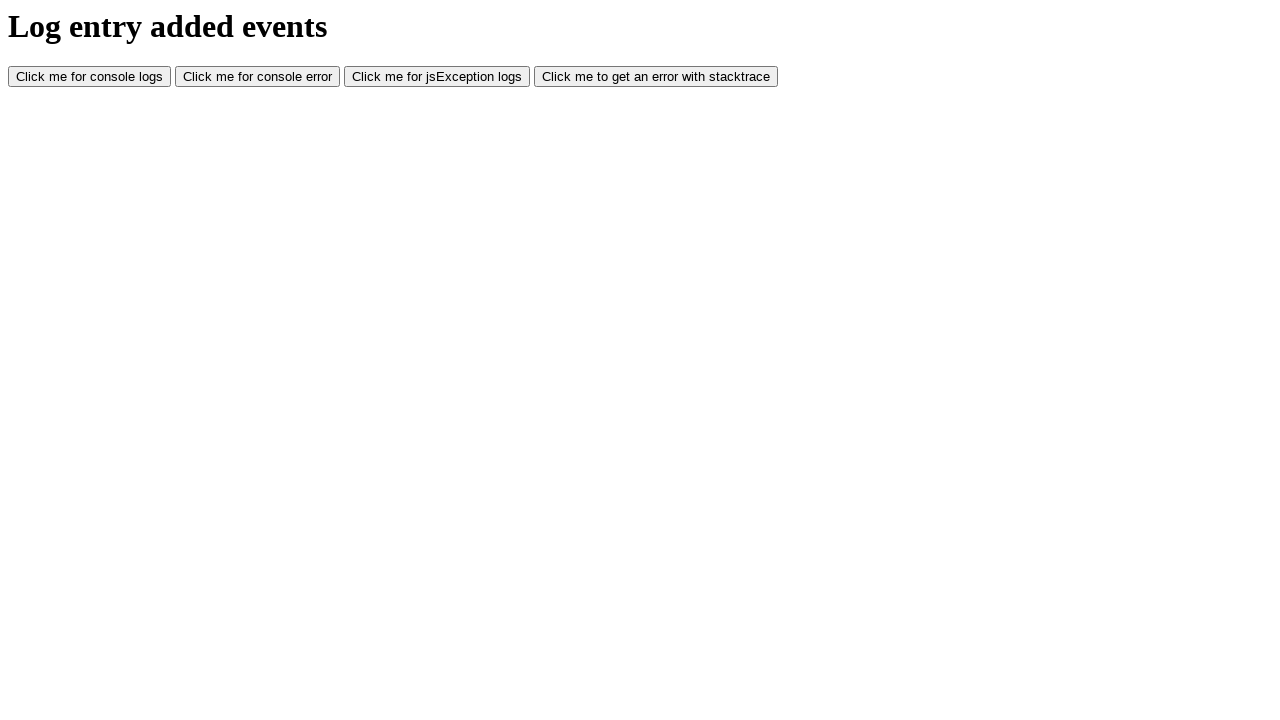

Clicked button to trigger JavaScript error at (437, 77) on #jsException
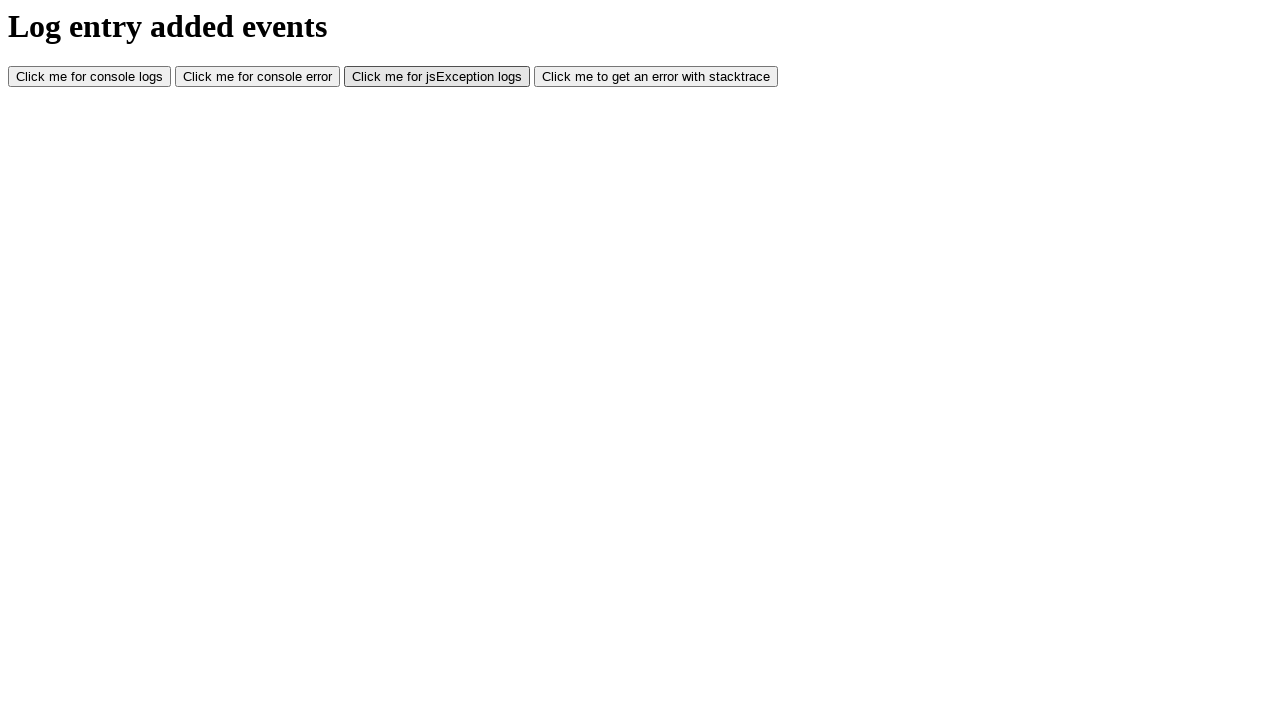

Waited 500ms for JavaScript error to be captured
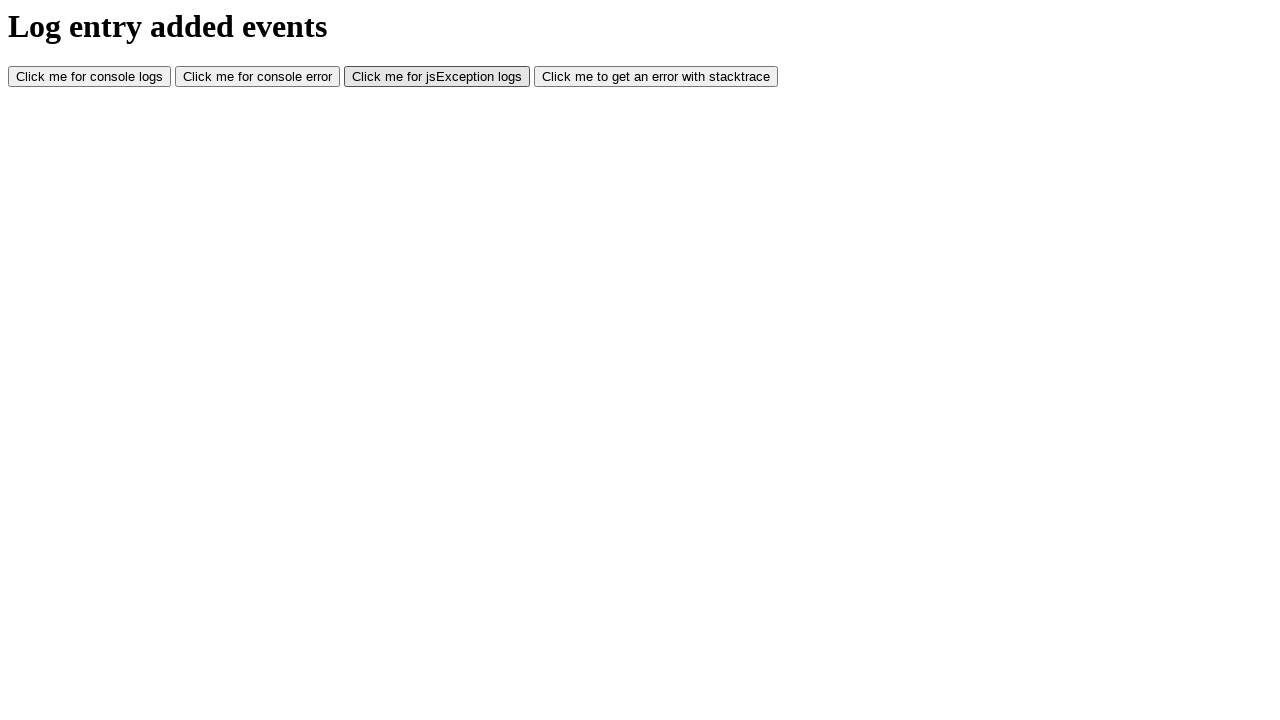

Verified JavaScript error with 'Not working' message was captured
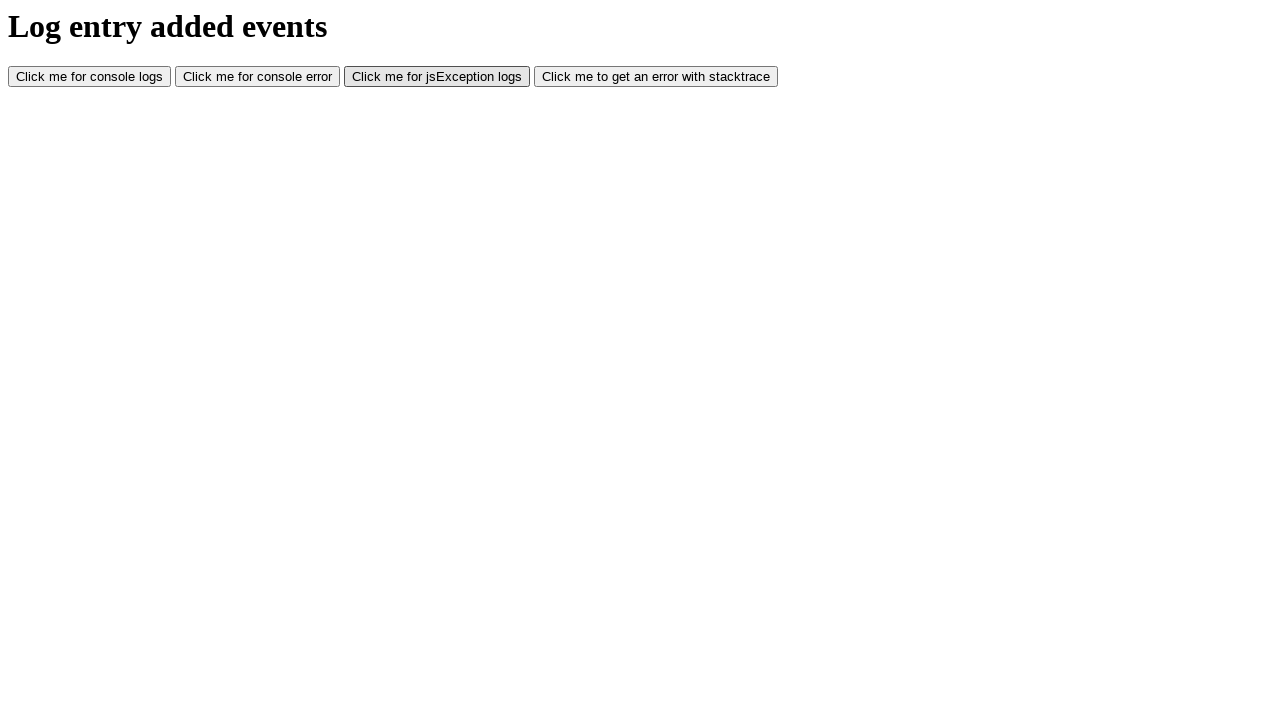

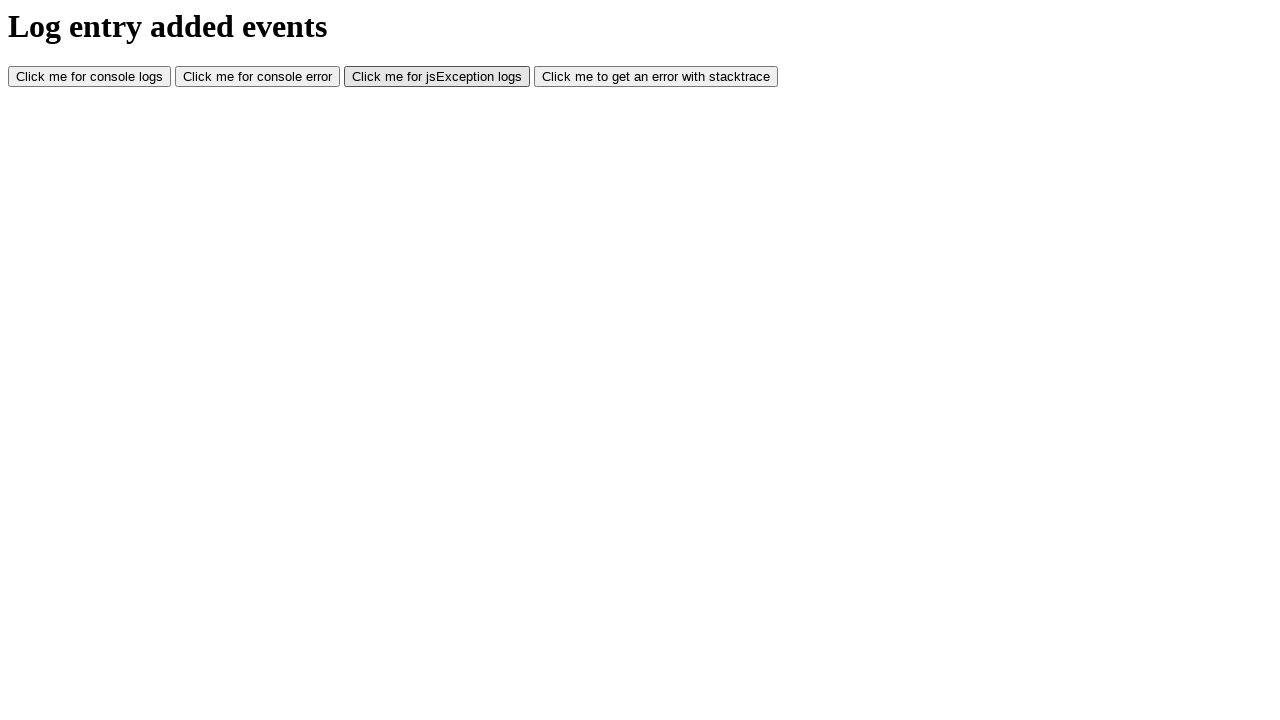